Tests the language search functionality by navigating to the search page, searching for "Java", and verifying all results contain "Java"

Starting URL: https://99-bottles-of-beer.net/

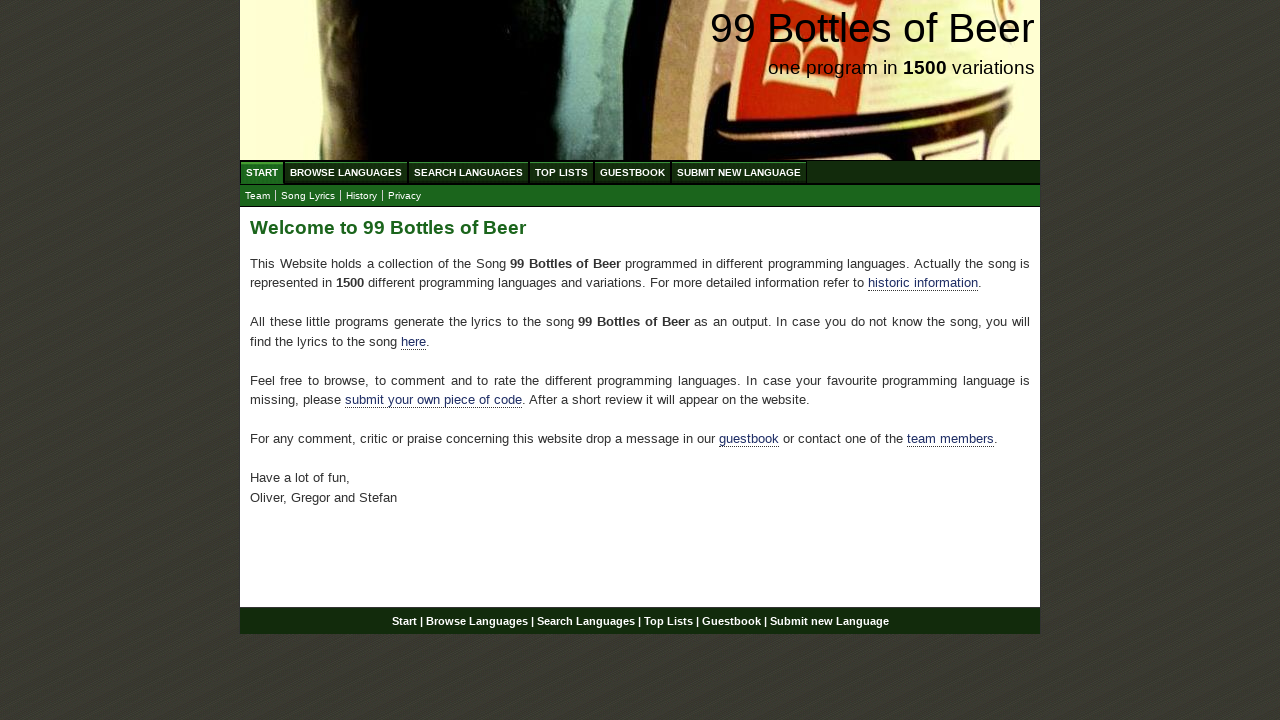

Clicked on 'Search Languages' link at (468, 172) on a:text('Search Languages')
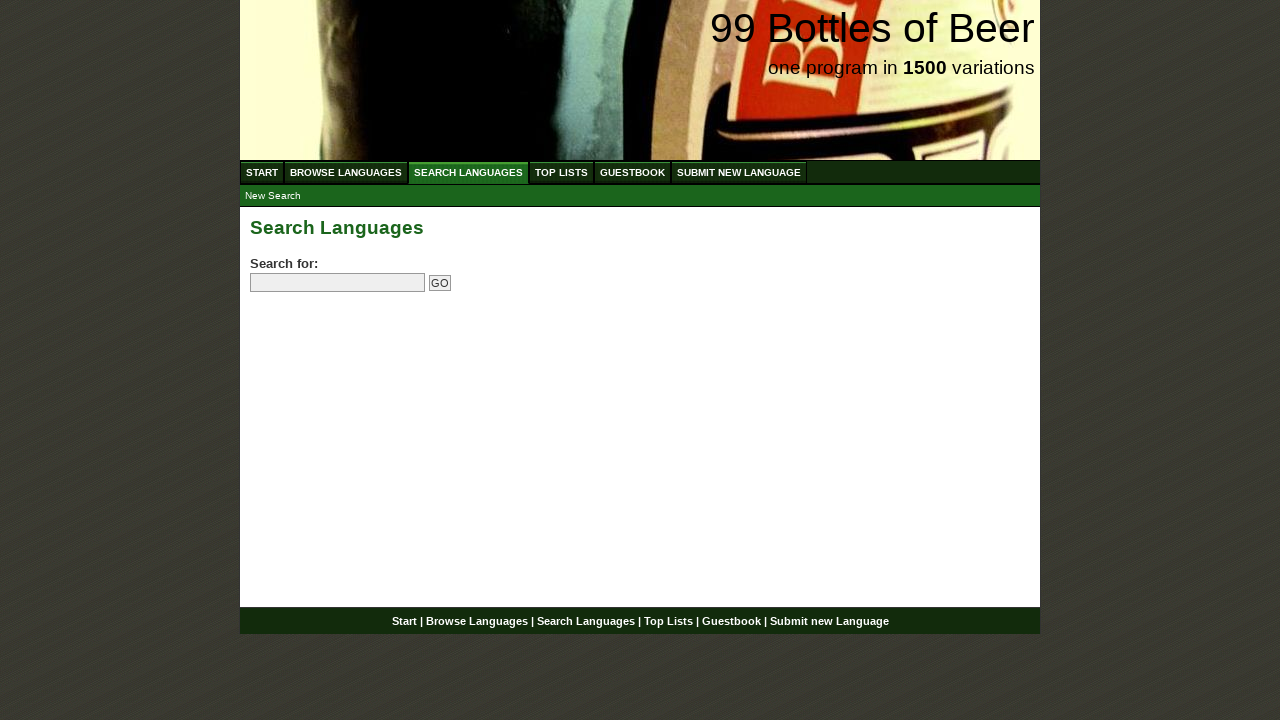

Filled search input with 'Java' on input[name='search']
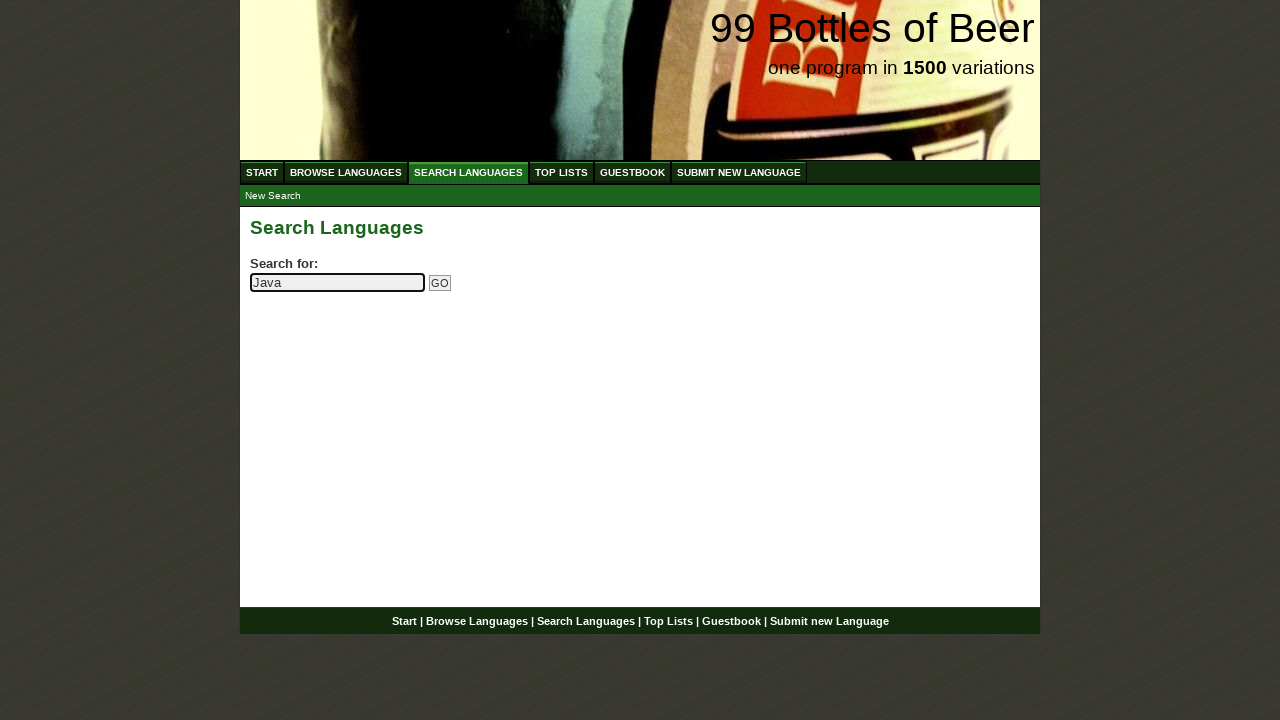

Pressed Enter to submit search
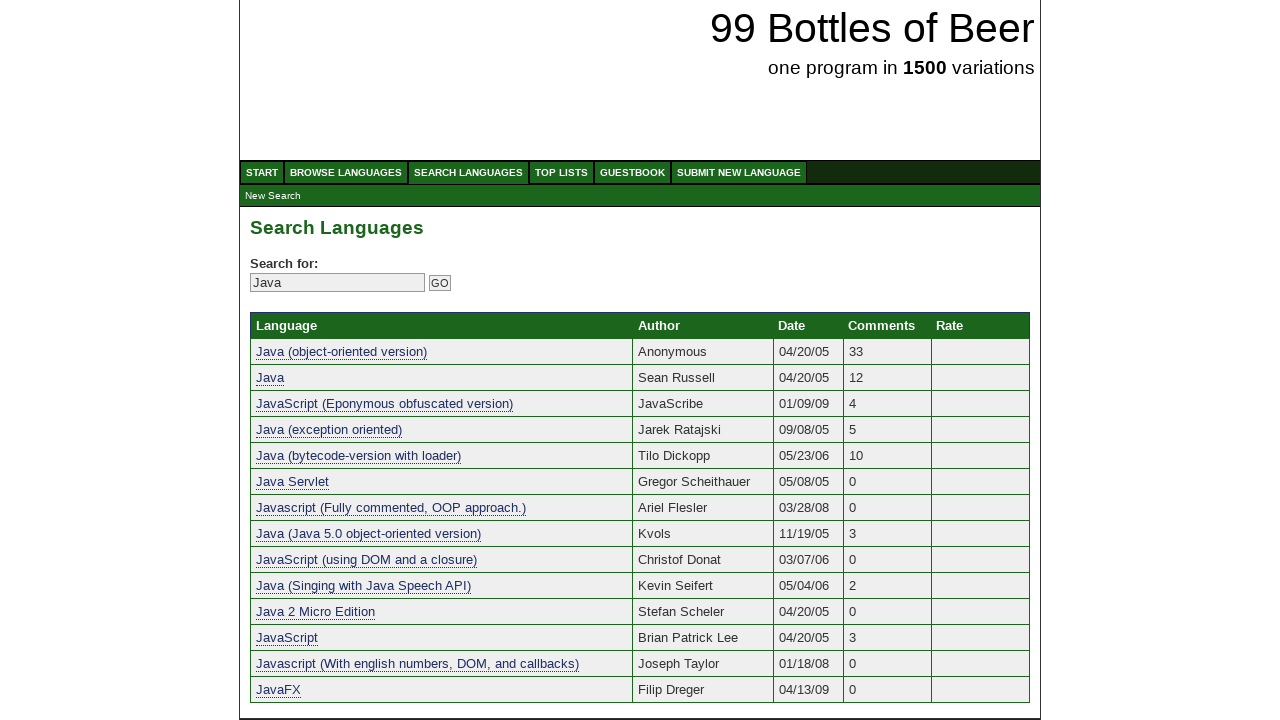

Search results loaded successfully
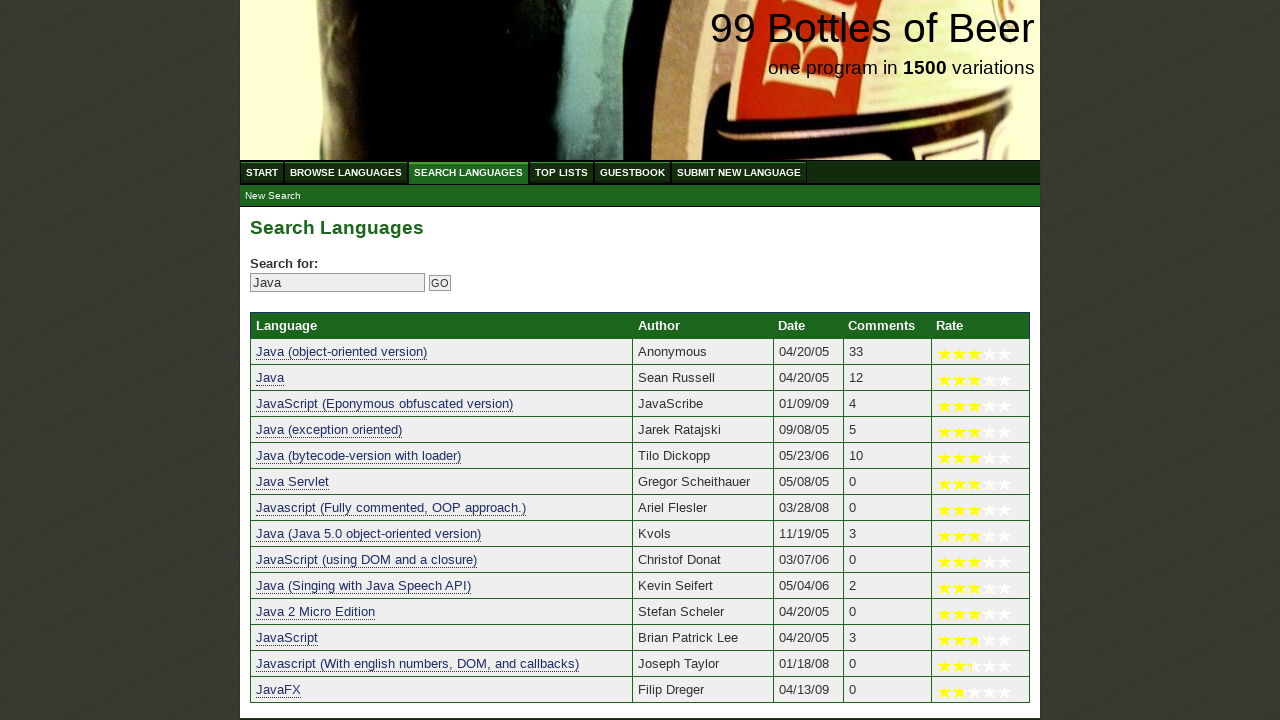

Retrieved 14 search results
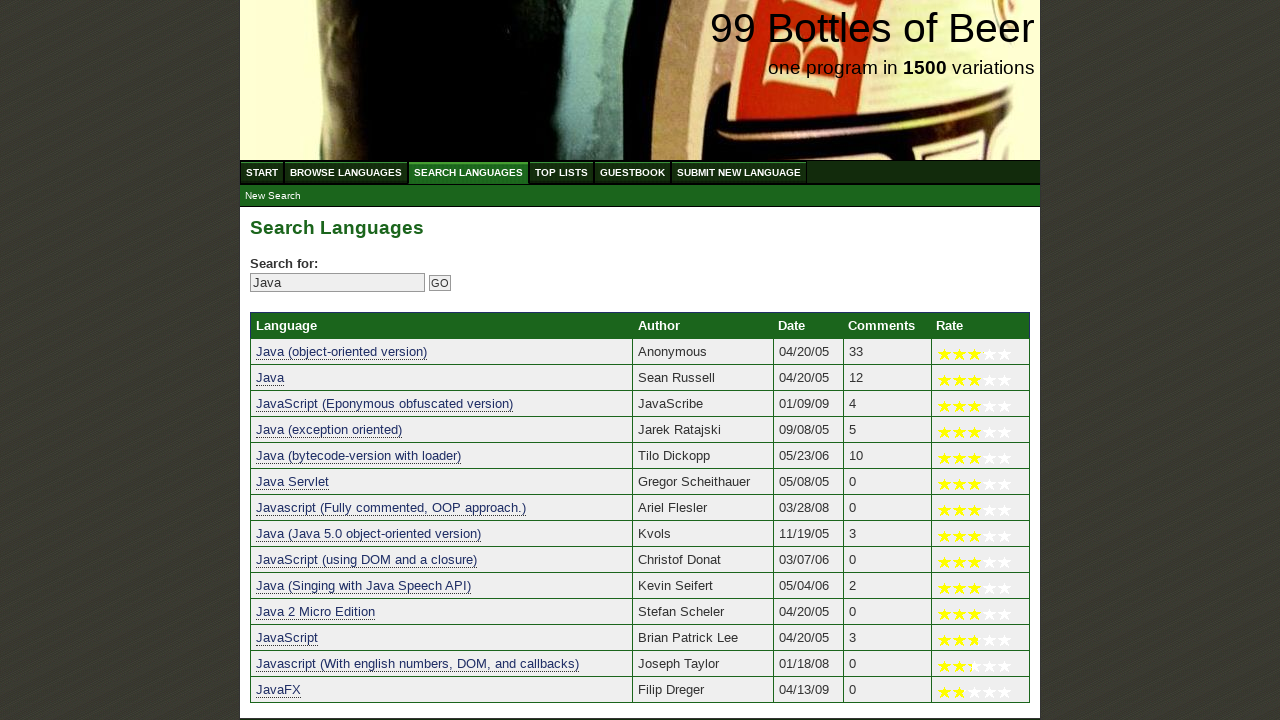

Verified search result contains 'Java'
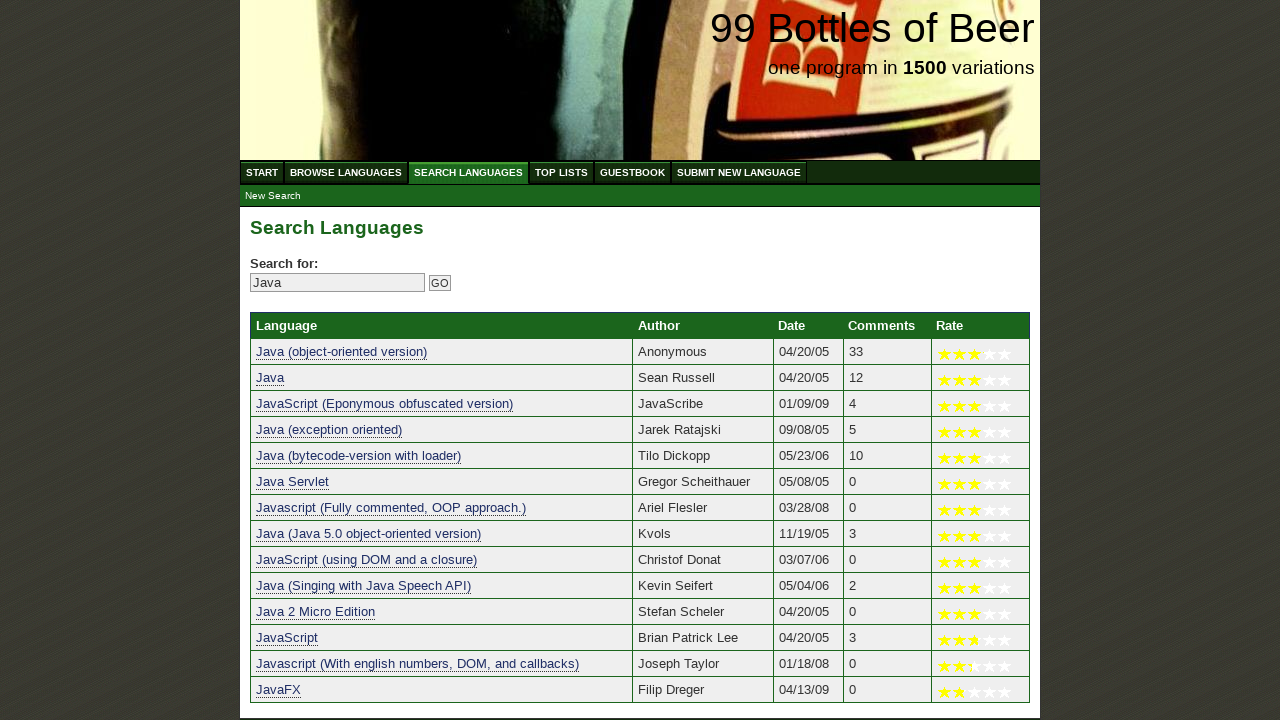

Verified search result contains 'Java'
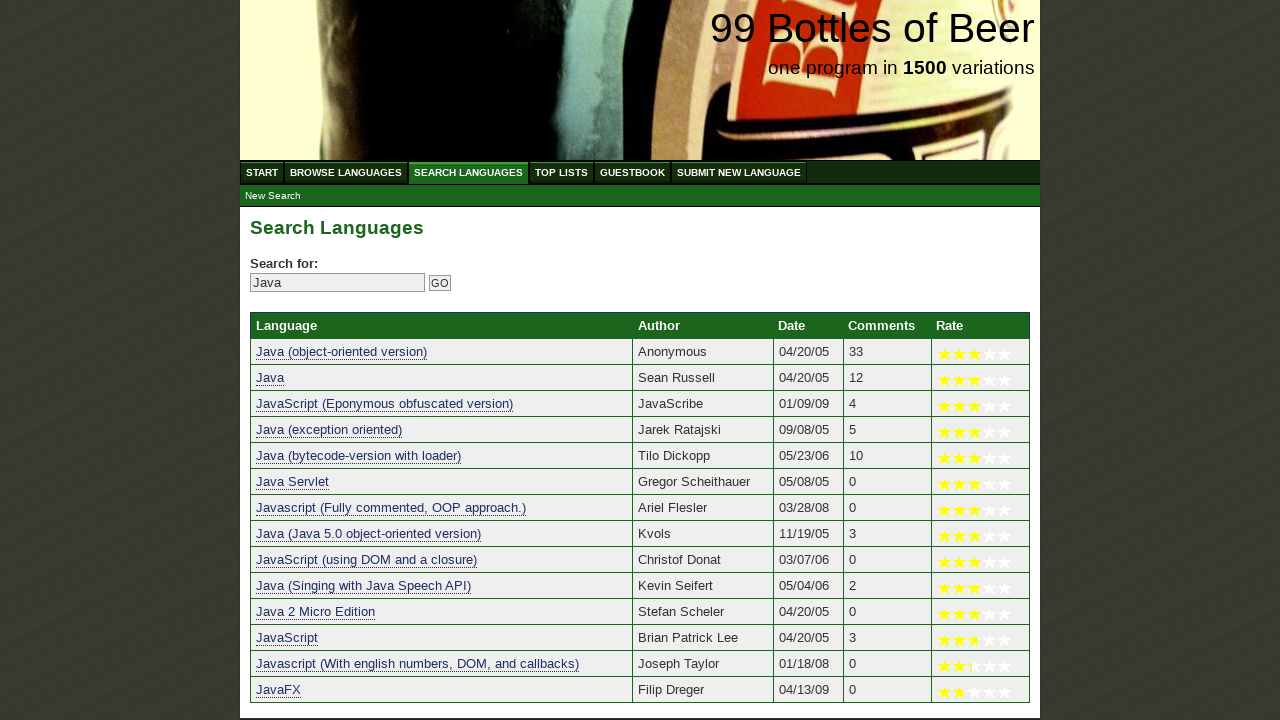

Verified search result contains 'Java'
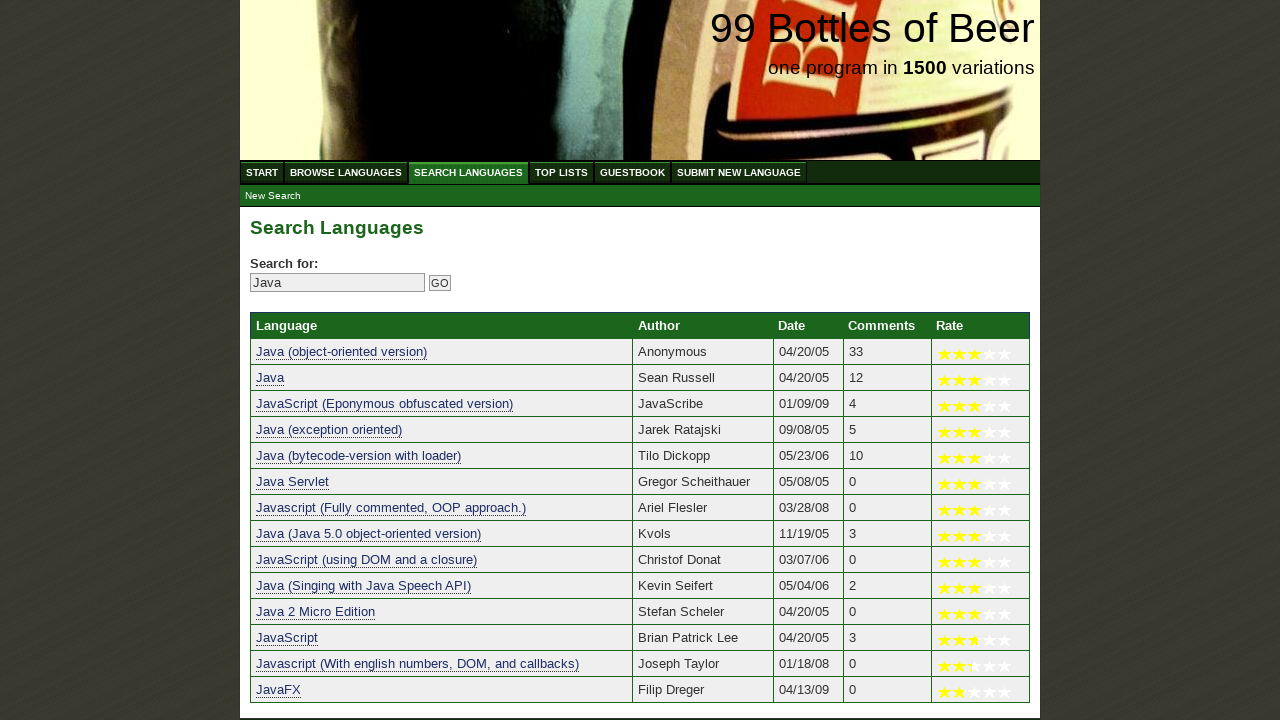

Verified search result contains 'Java'
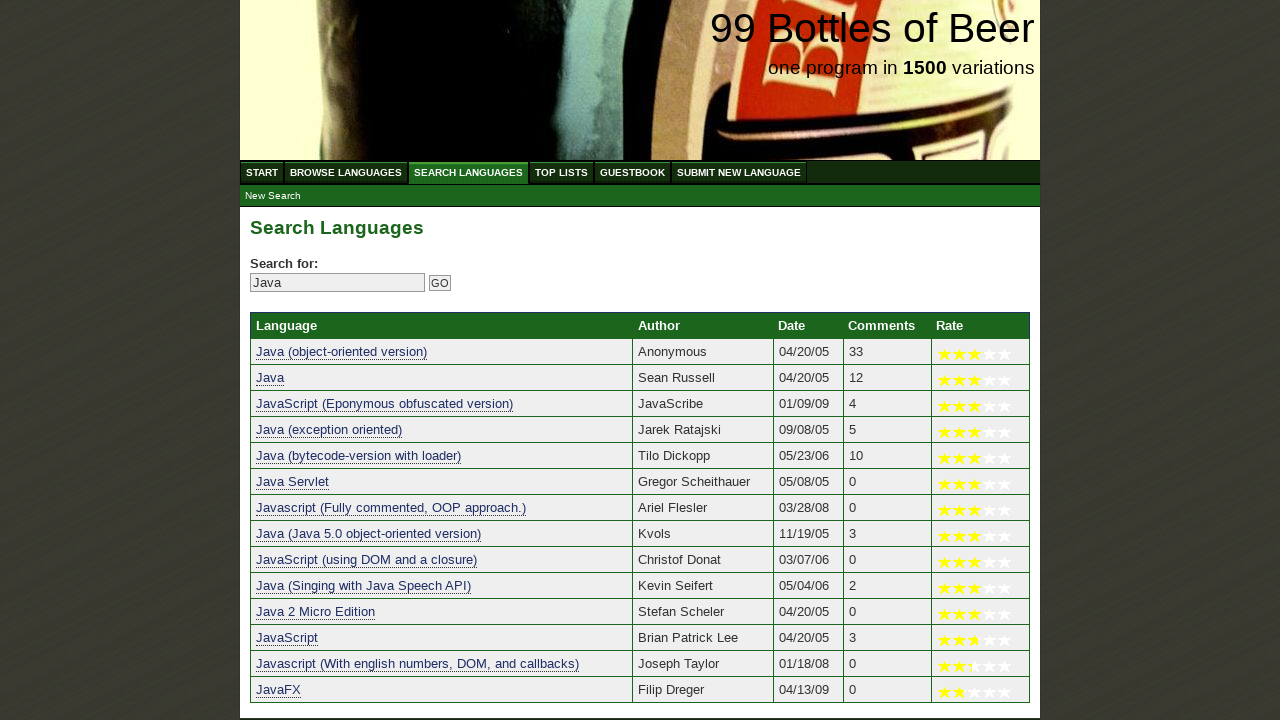

Verified search result contains 'Java'
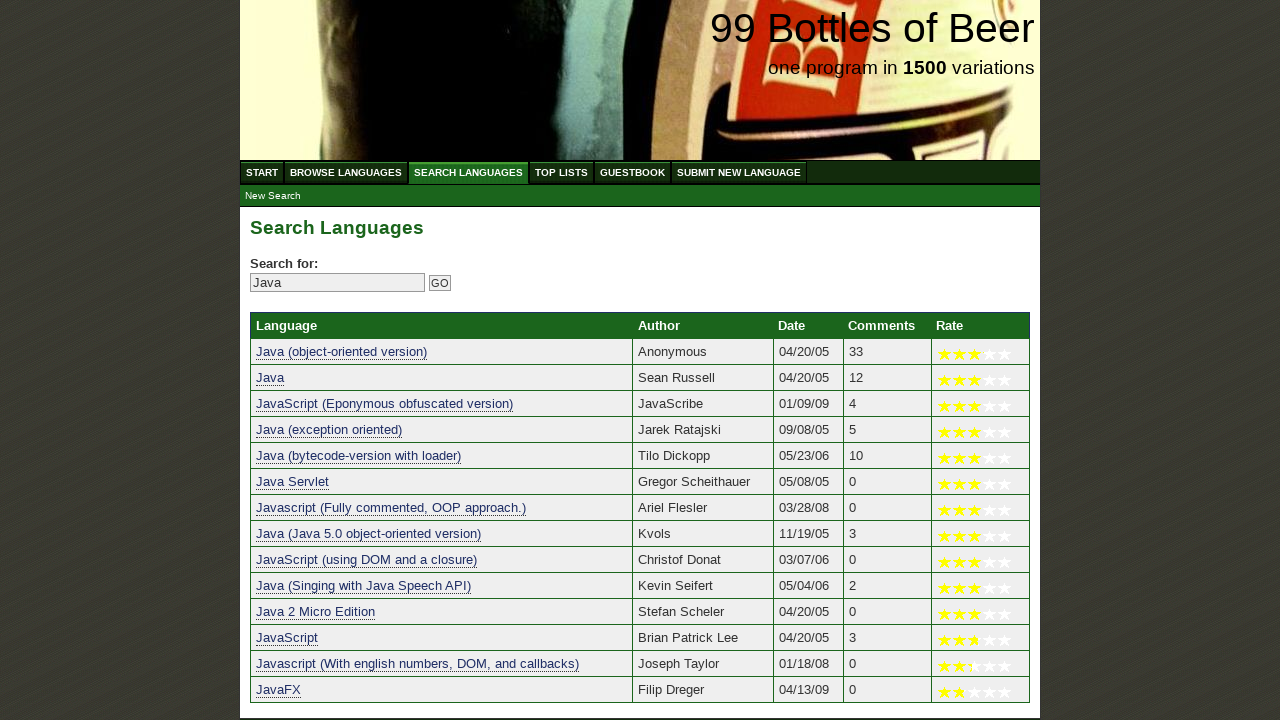

Verified search result contains 'Java'
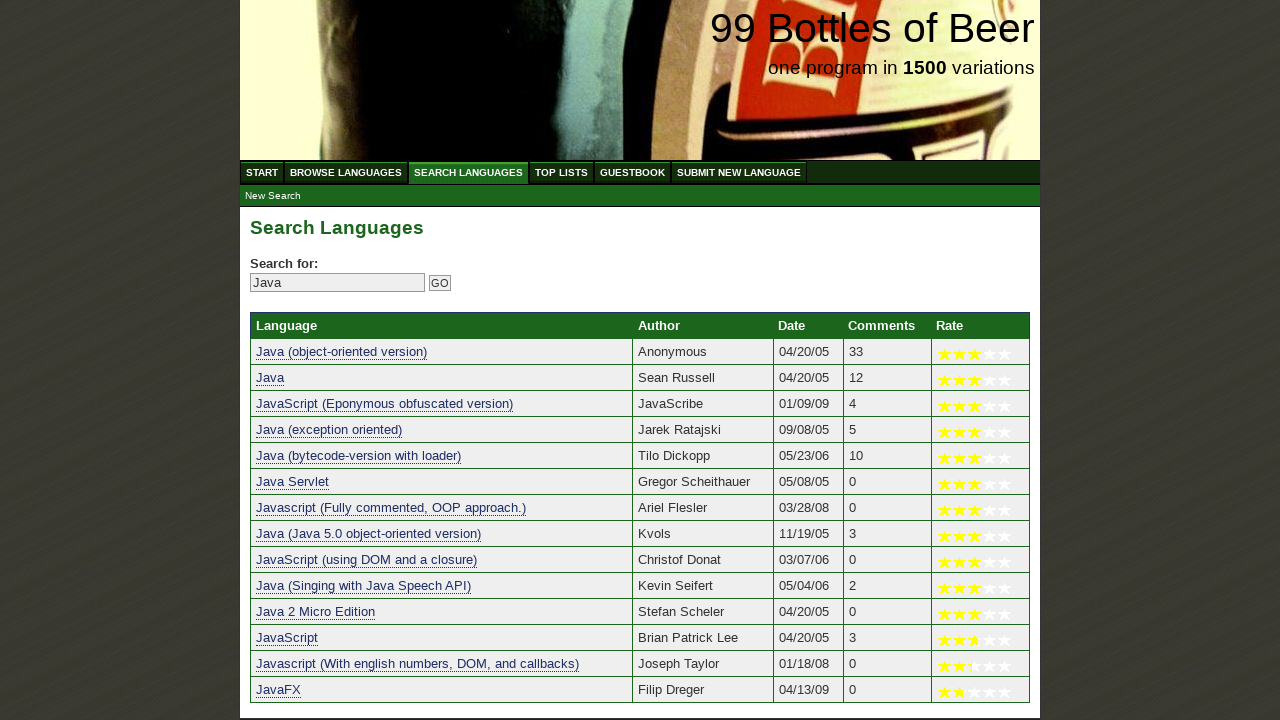

Verified search result contains 'Java'
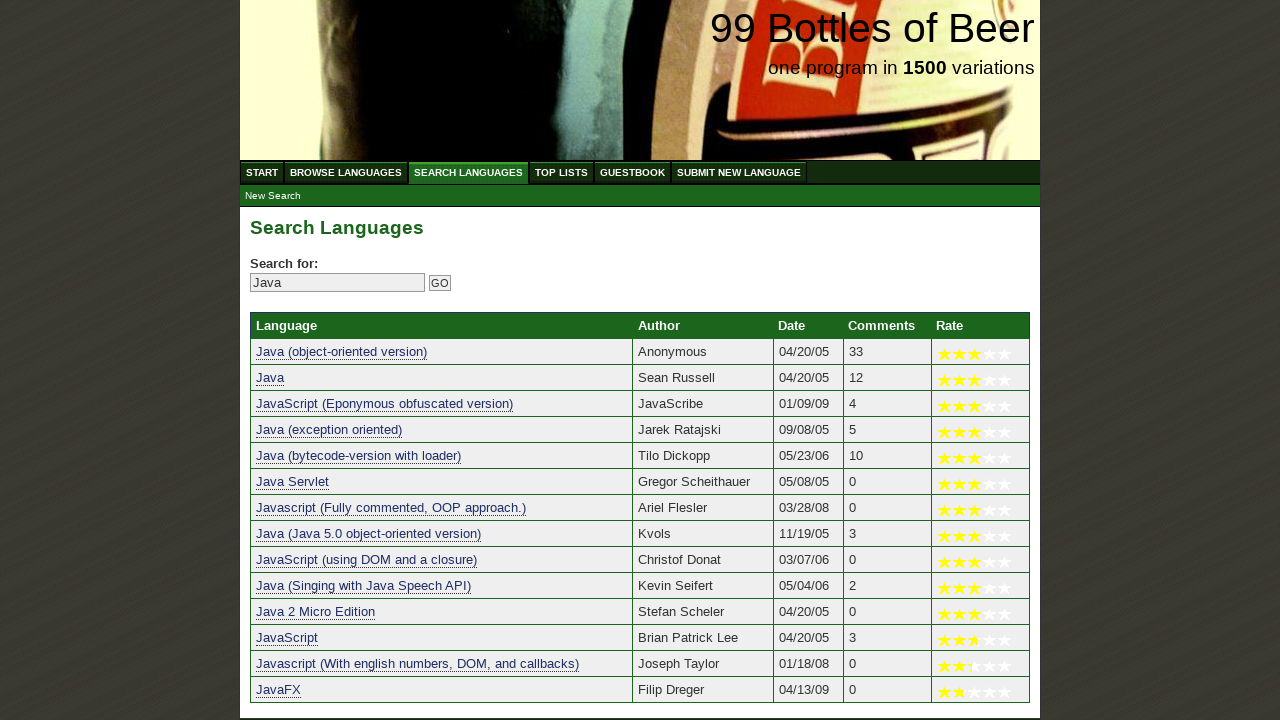

Verified search result contains 'Java'
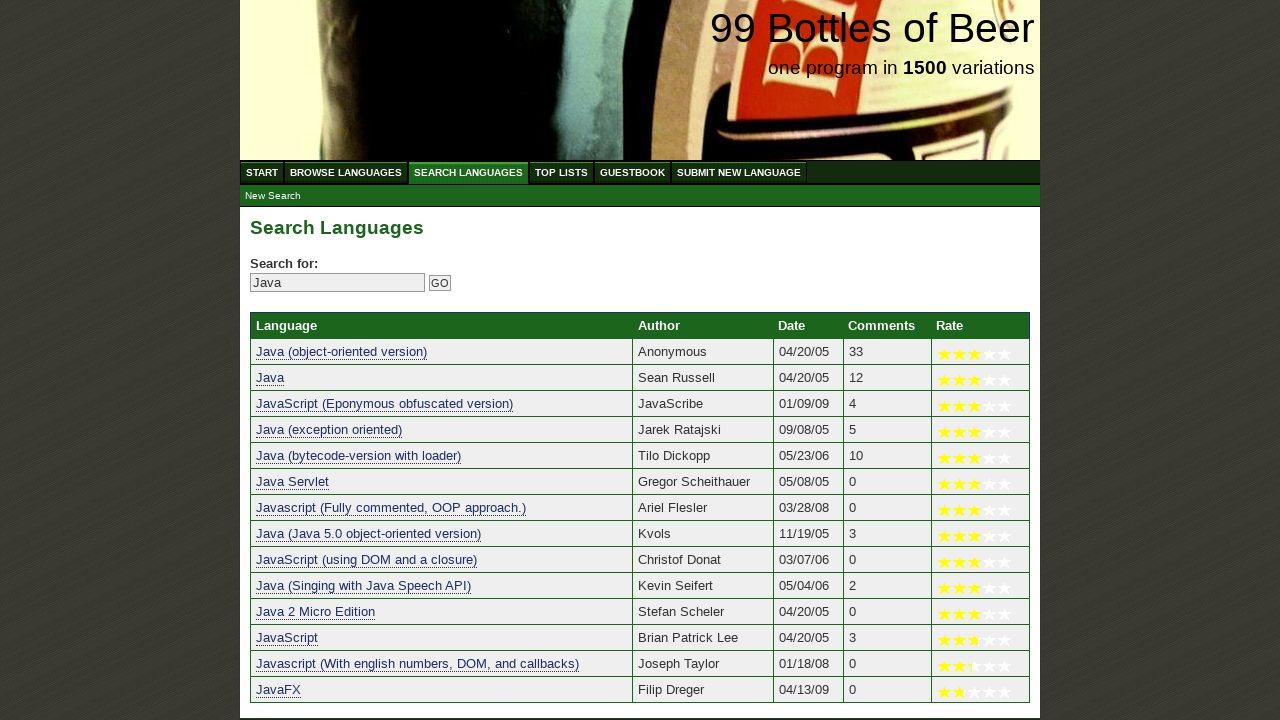

Verified search result contains 'Java'
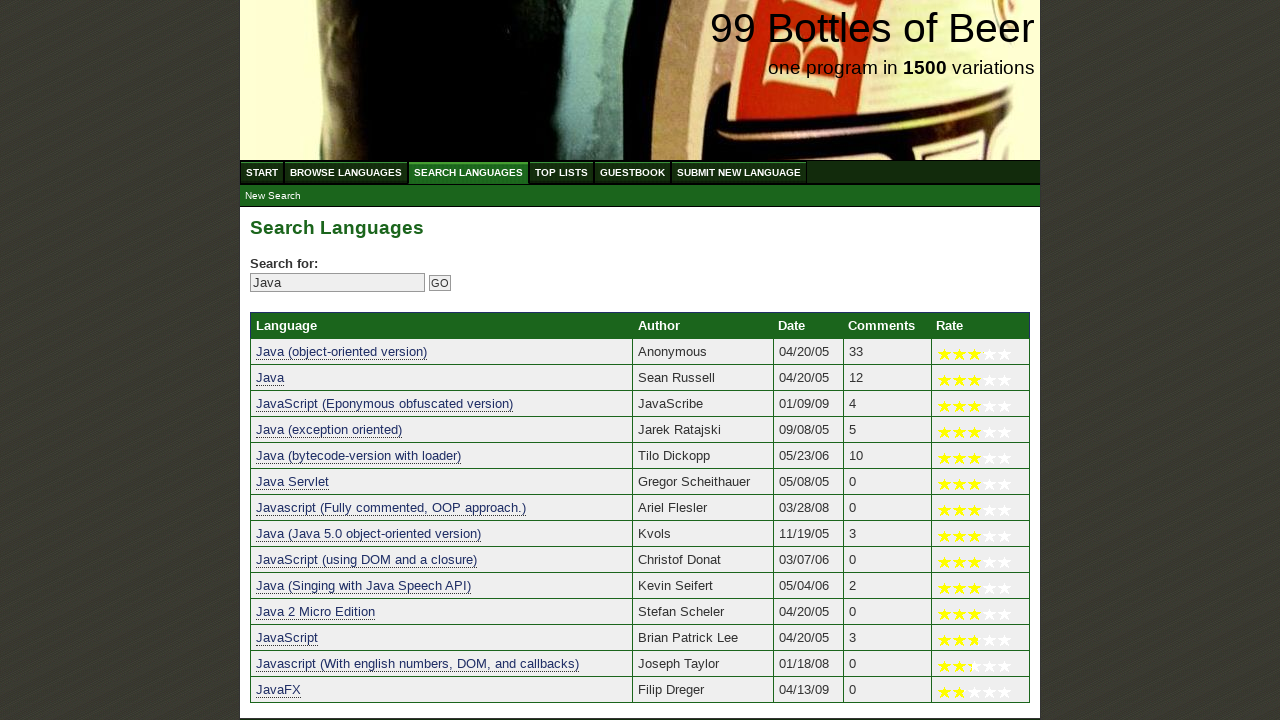

Verified search result contains 'Java'
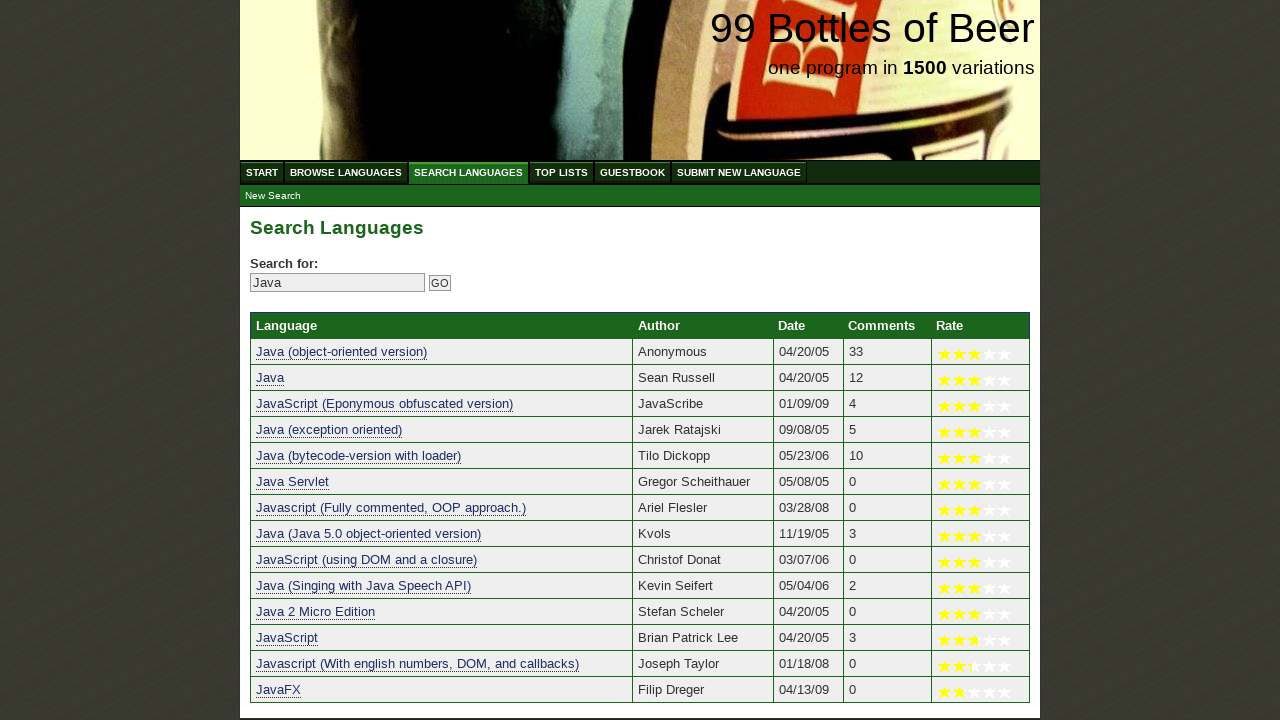

Verified search result contains 'Java'
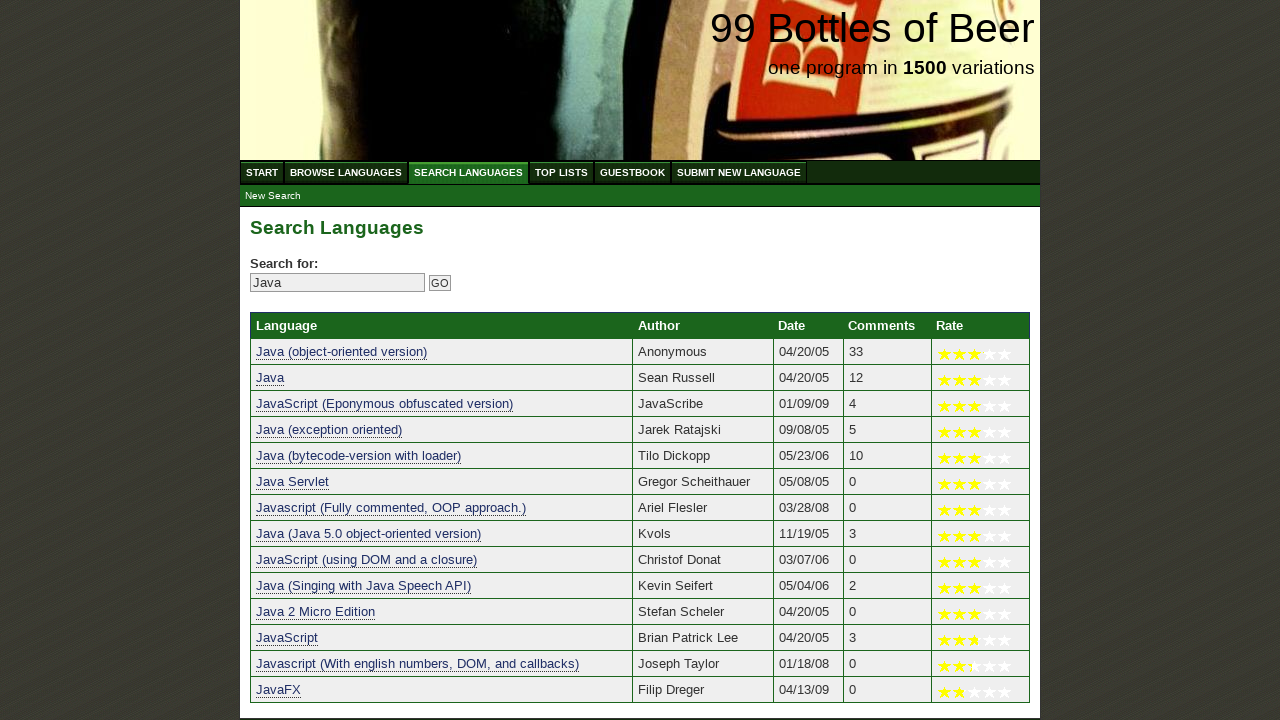

Verified search result contains 'Java'
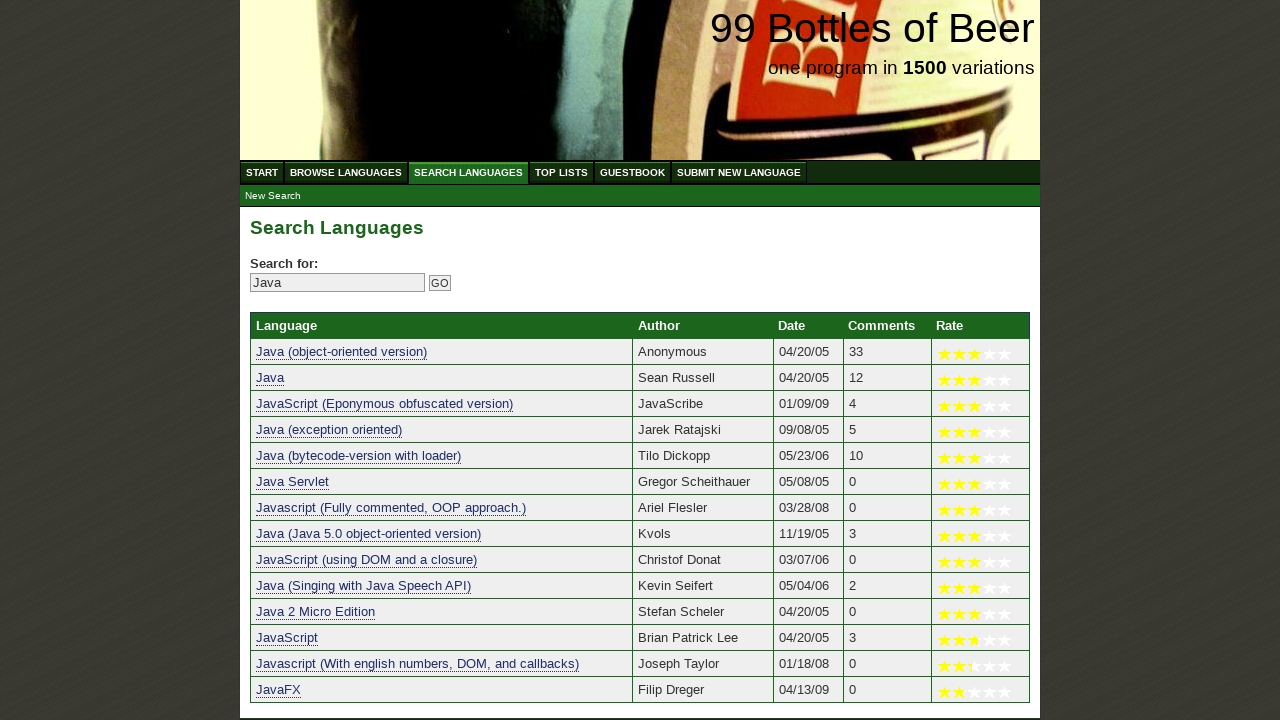

Verified search result contains 'Java'
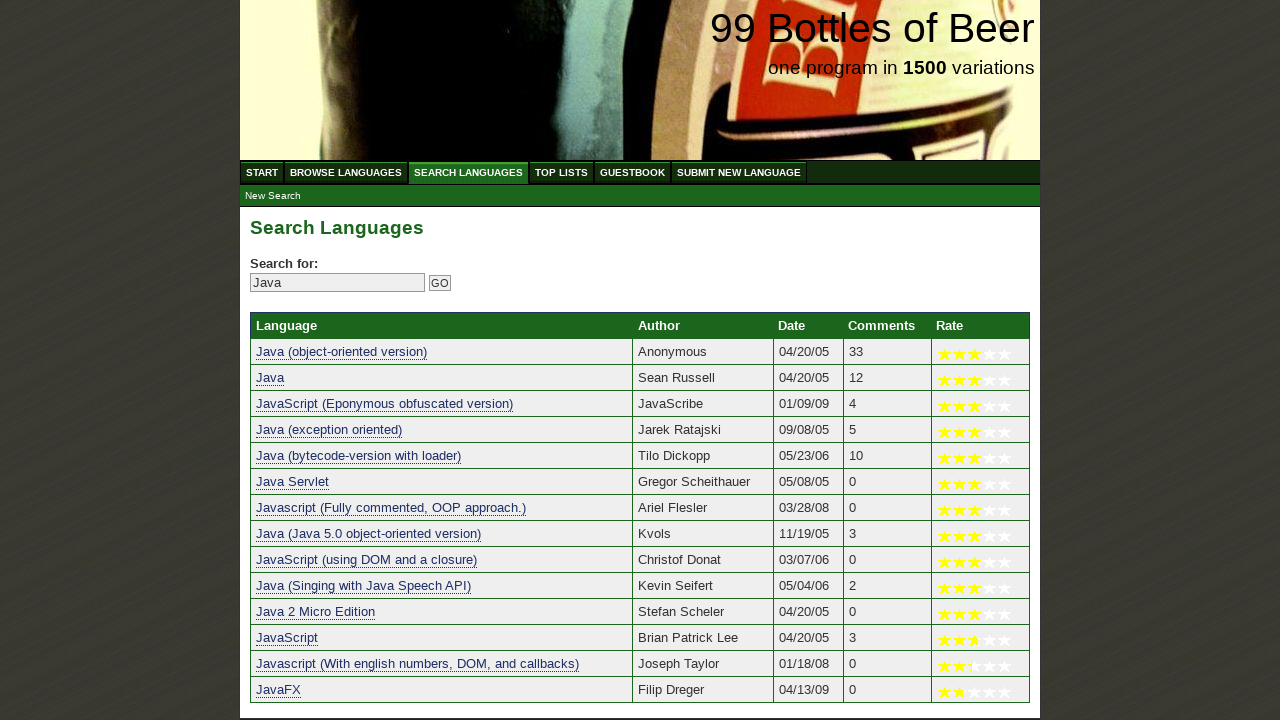

Verified search result contains 'Java'
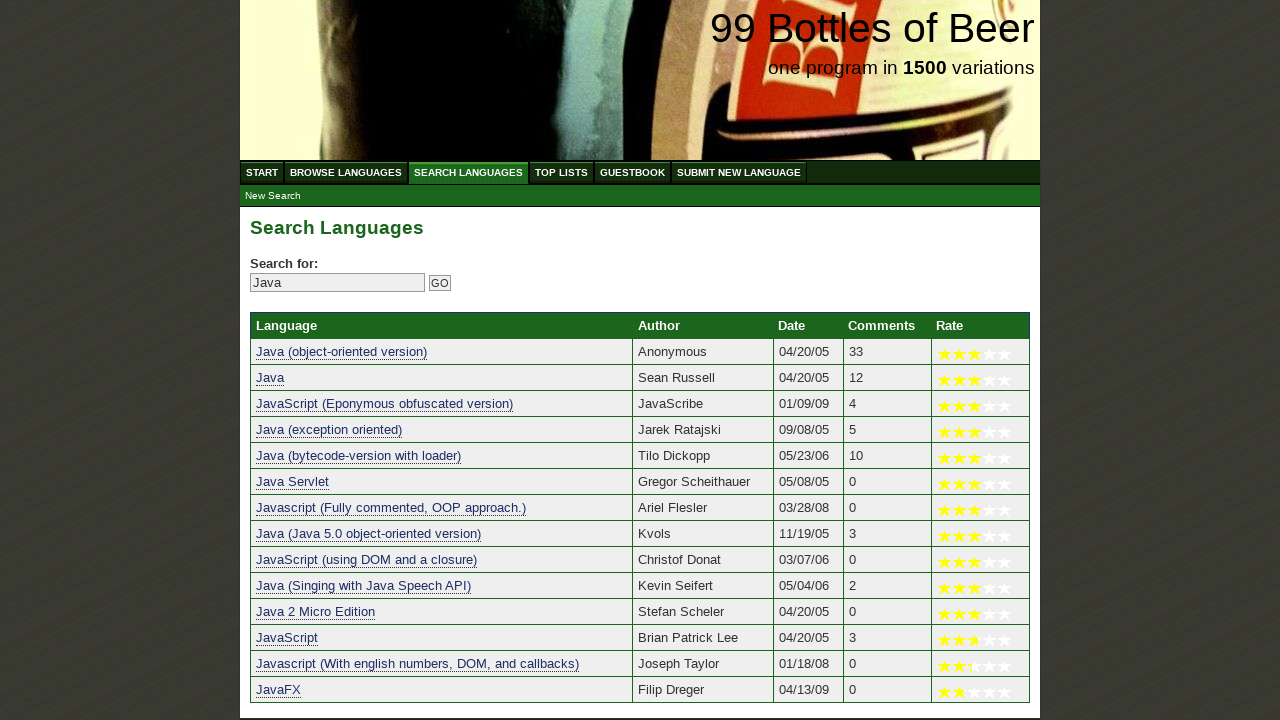

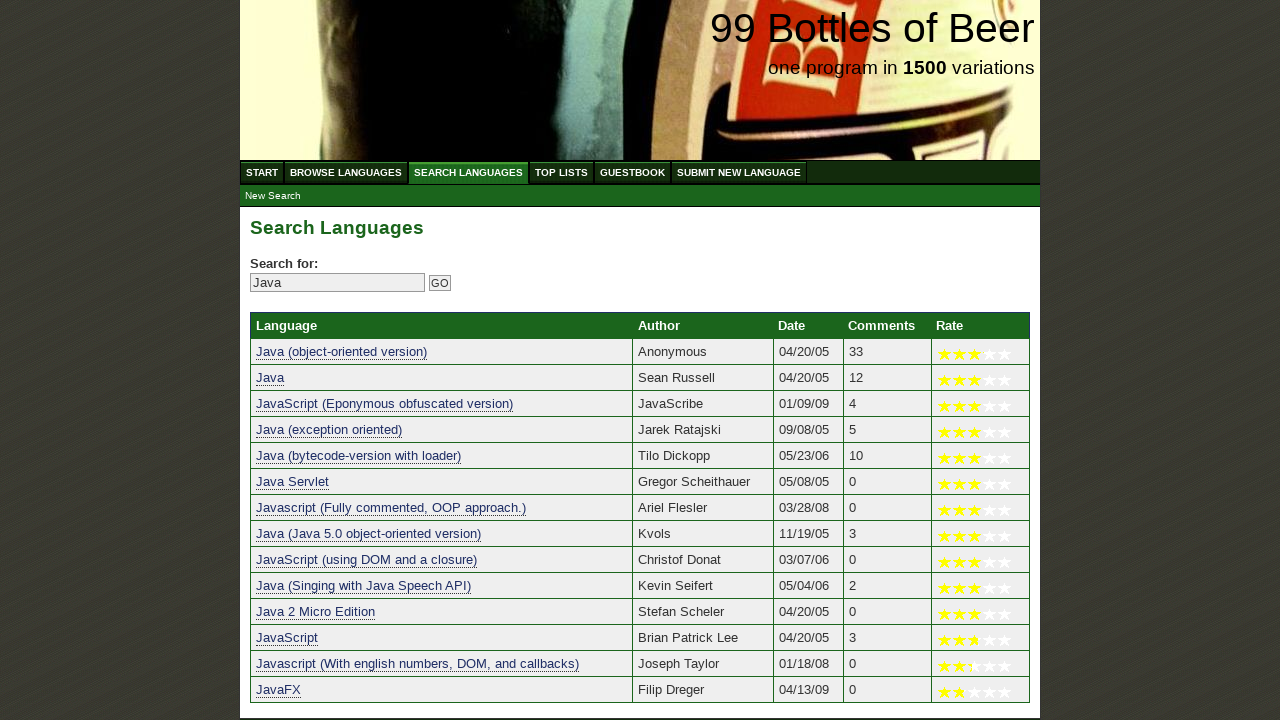